Tests radio button functionality by iterating through all car radio buttons and clicking each one sequentially

Starting URL: https://www.letskodeit.com/practice

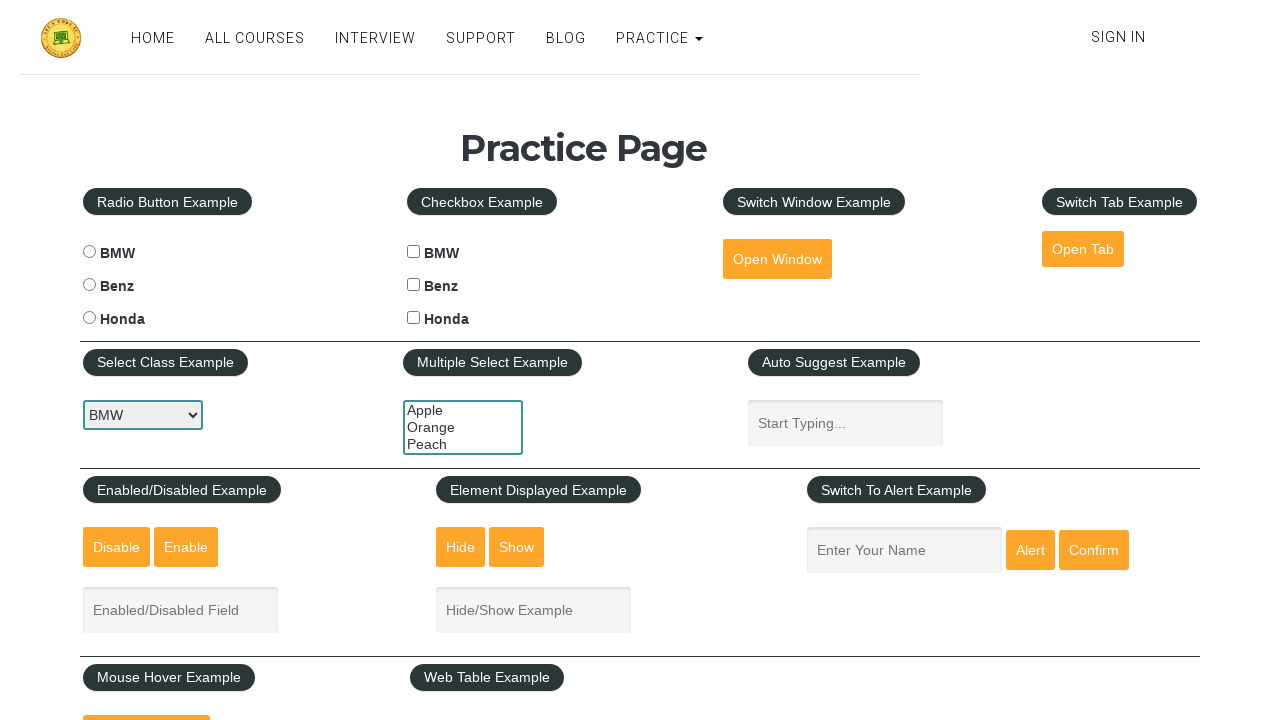

Located all car radio buttons on the page
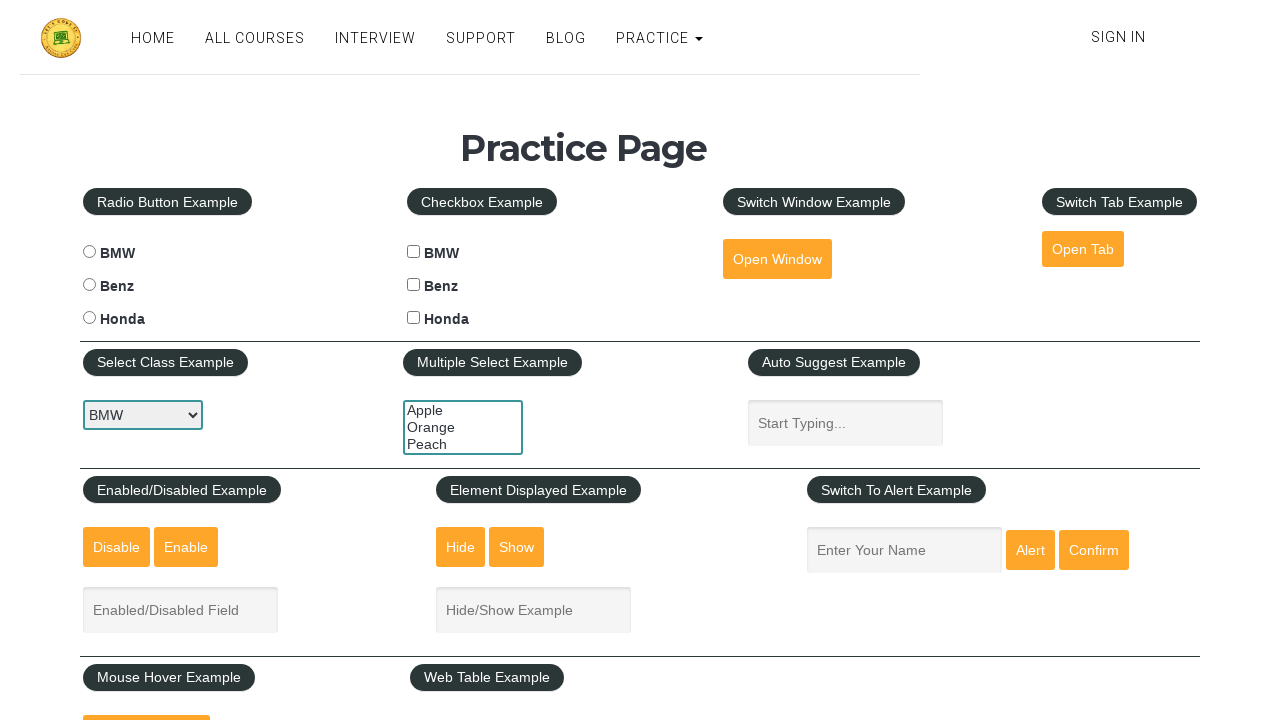

Clicked a car radio button at (89, 252) on xpath=//input[@name='cars' and @type='radio'] >> nth=0
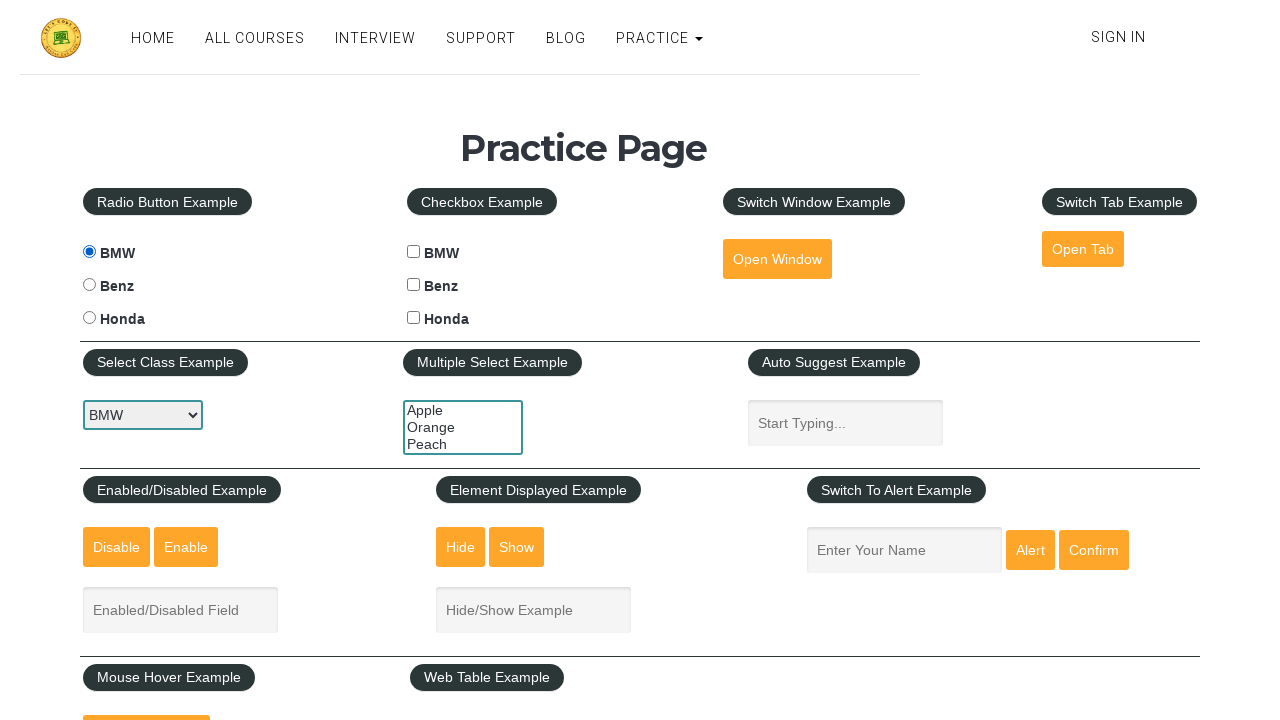

Waited 1 second for radio button selection to render
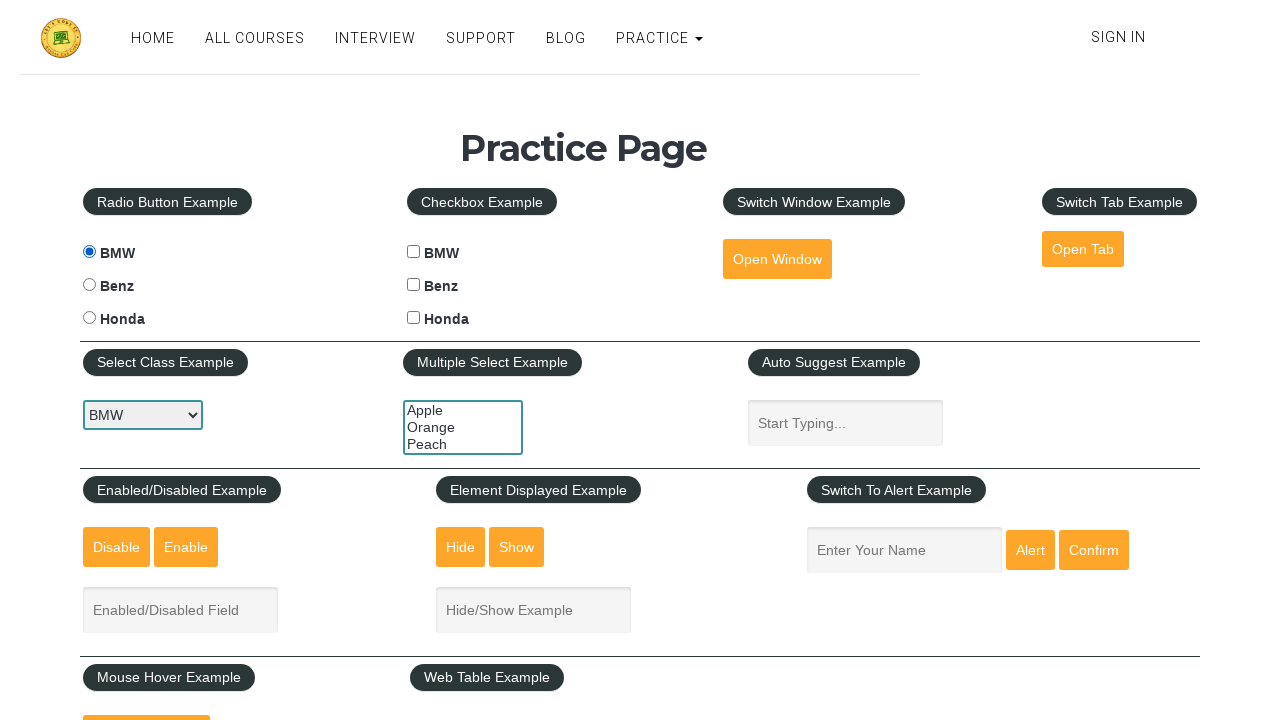

Clicked a car radio button at (89, 285) on xpath=//input[@name='cars' and @type='radio'] >> nth=1
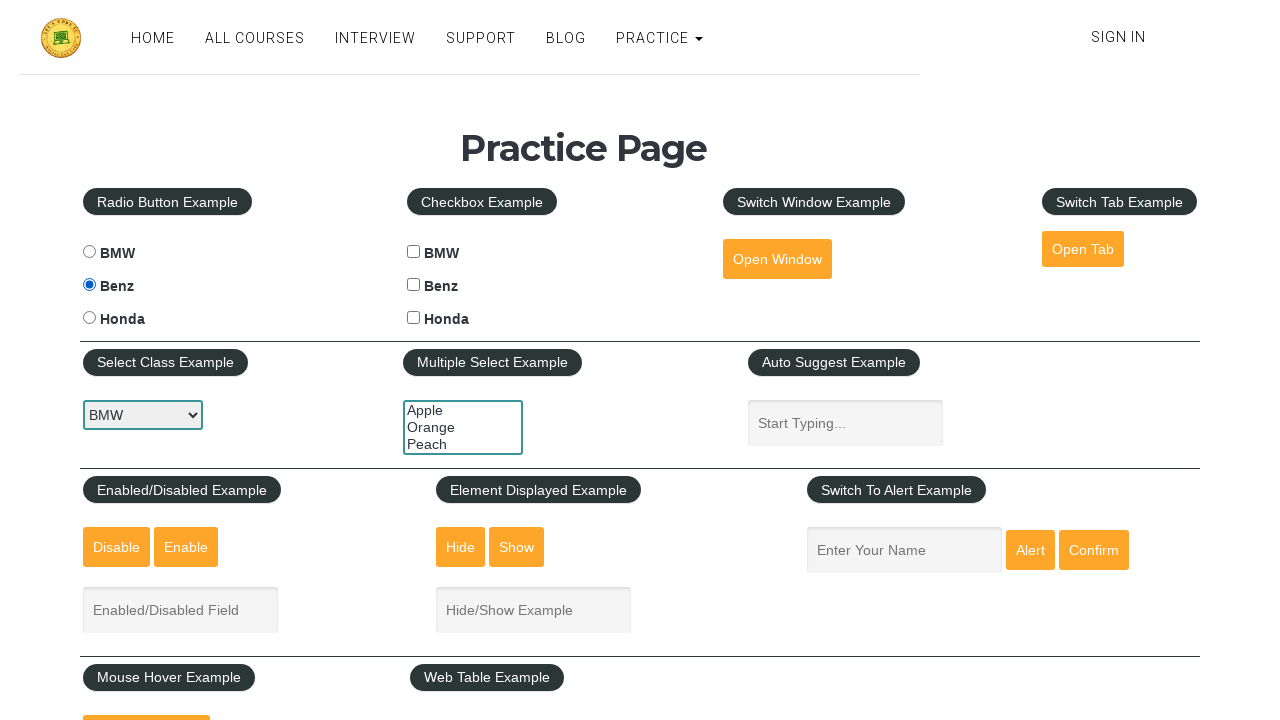

Waited 1 second for radio button selection to render
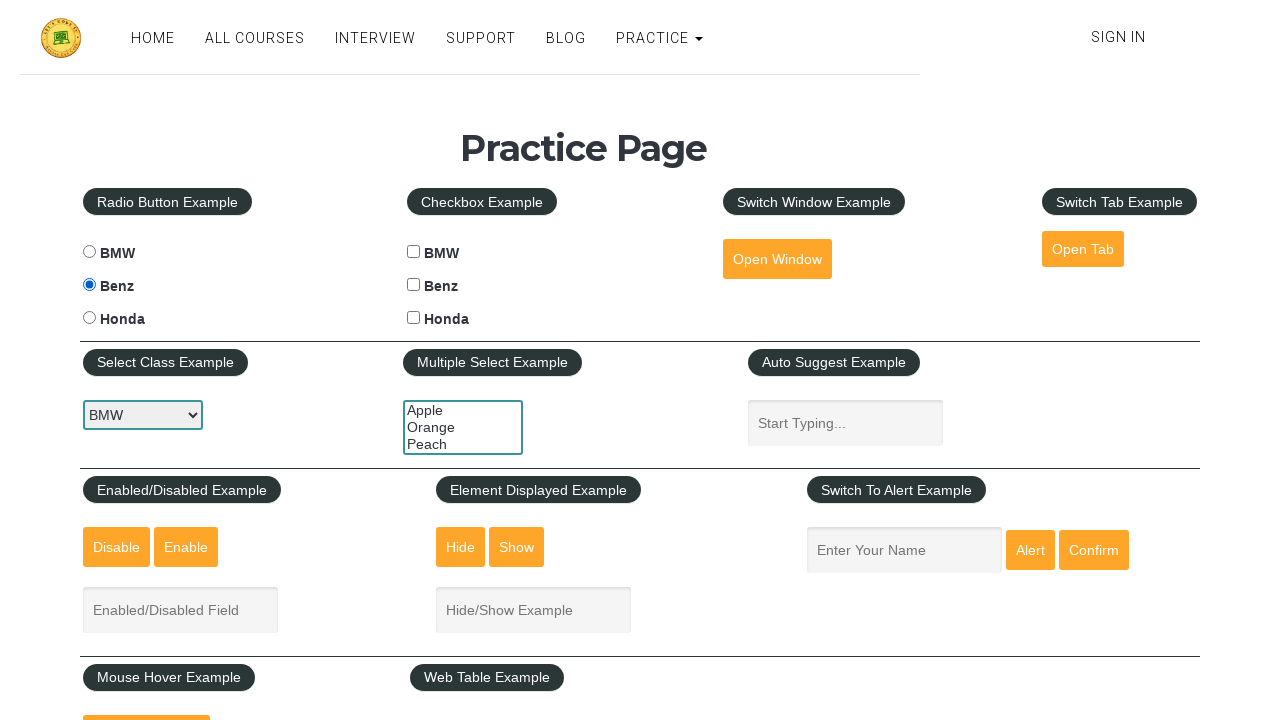

Clicked a car radio button at (89, 318) on xpath=//input[@name='cars' and @type='radio'] >> nth=2
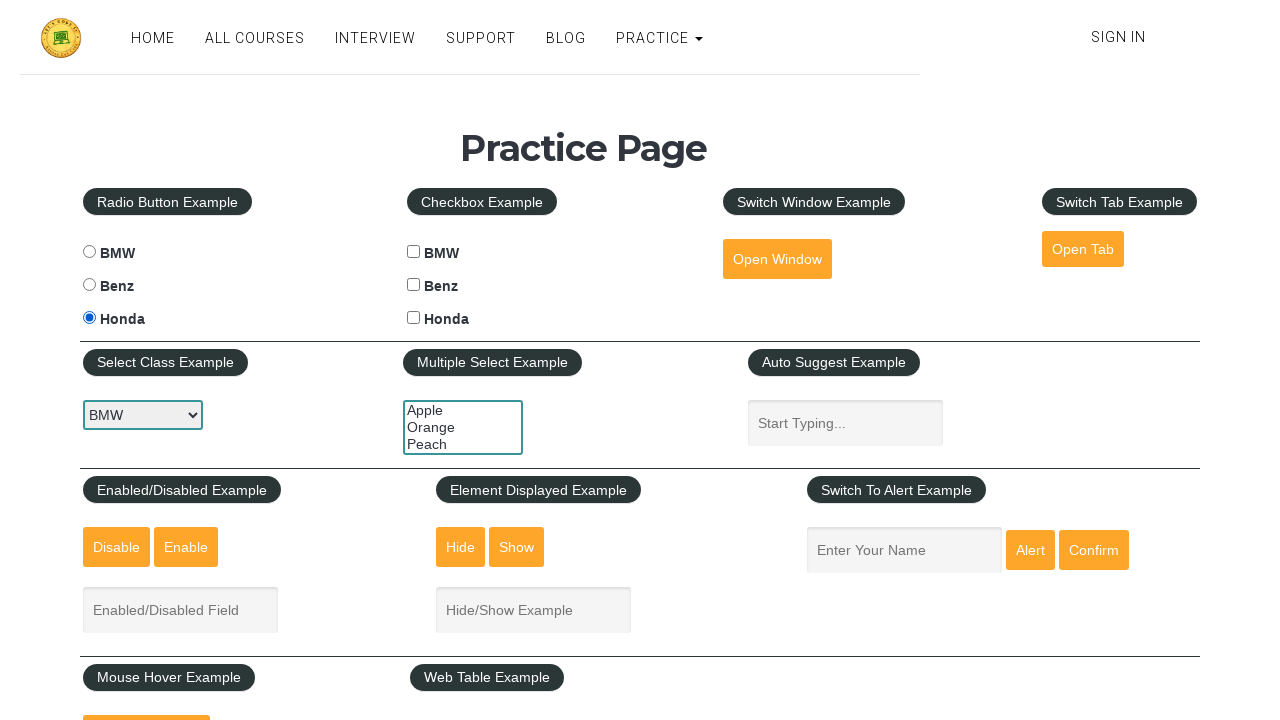

Waited 1 second for radio button selection to render
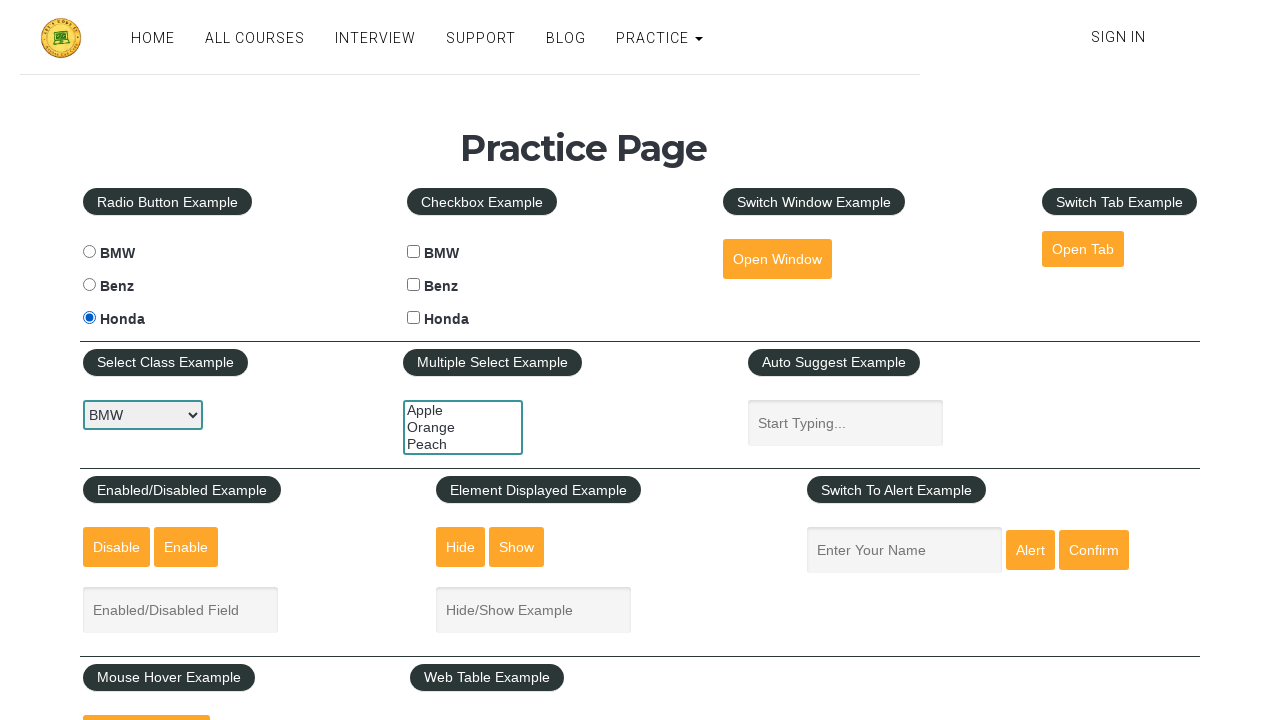

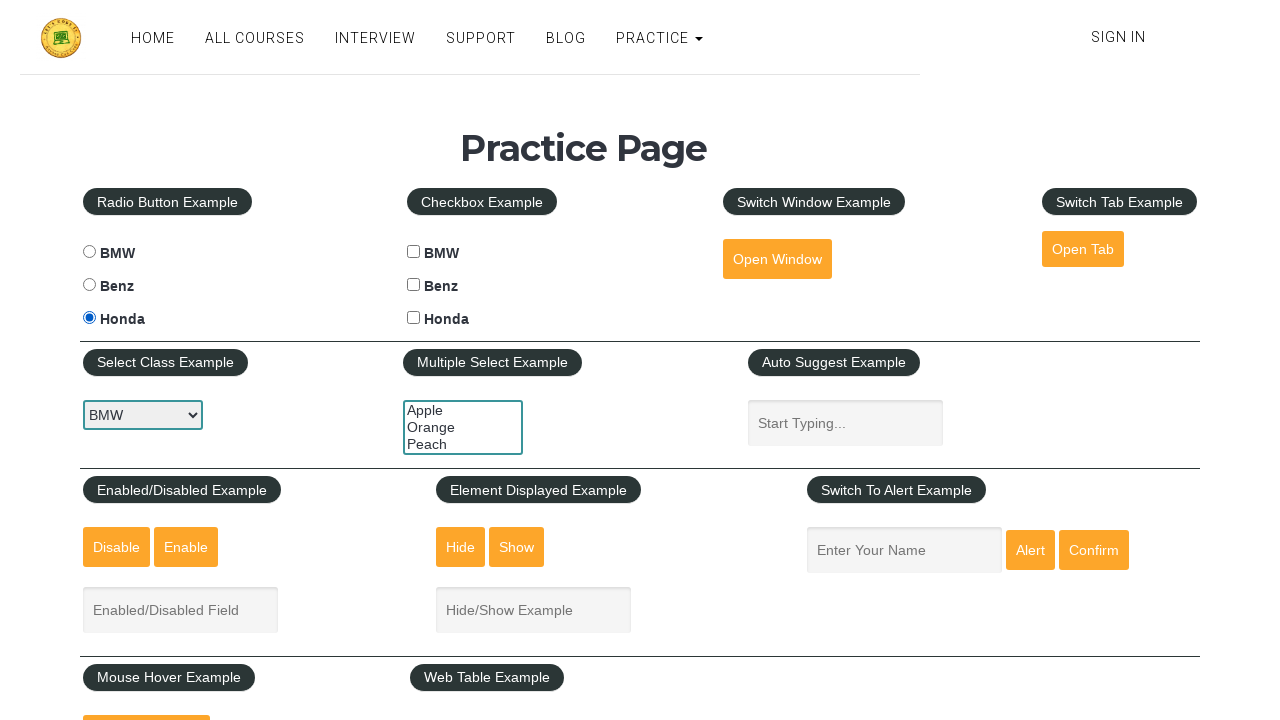